Tests toggling all items as completed and then uncompleting them.

Starting URL: https://demo.playwright.dev/todomvc

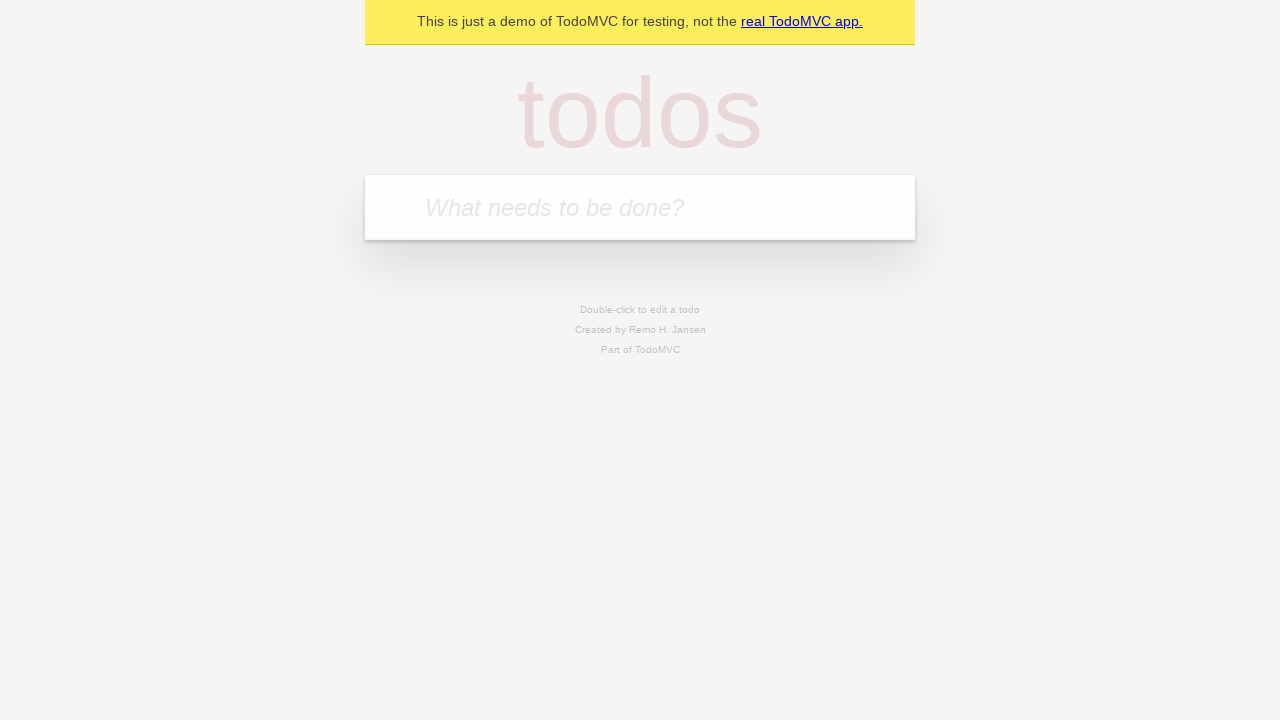

Filled first todo input with 'buy some cheese' on internal:attr=[placeholder="What needs to be done?"i]
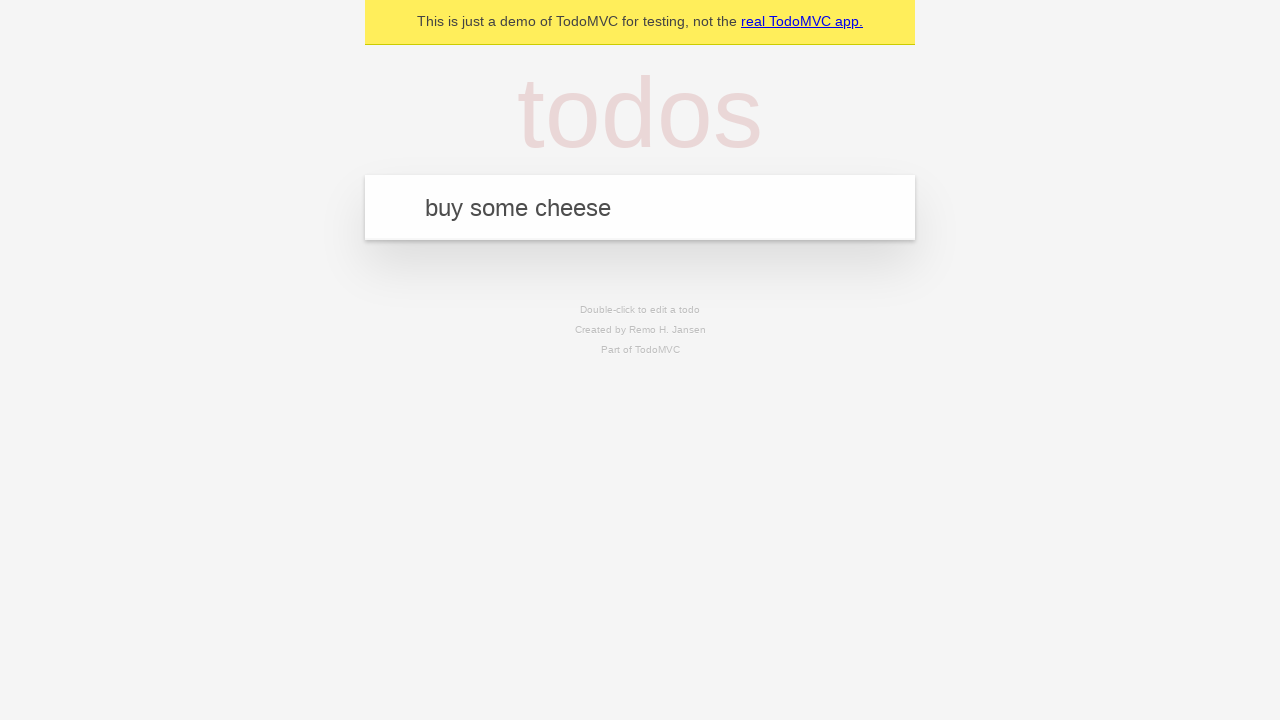

Pressed Enter to add first todo on internal:attr=[placeholder="What needs to be done?"i]
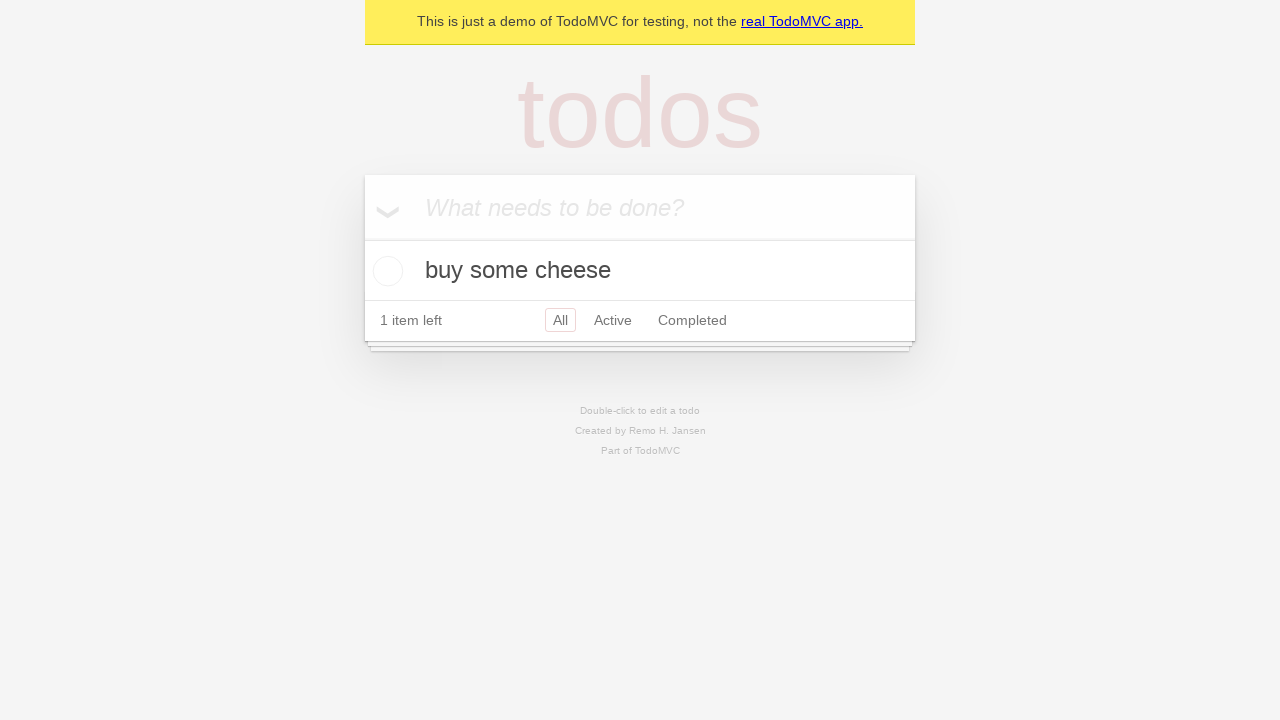

Filled second todo input with 'feed the cat' on internal:attr=[placeholder="What needs to be done?"i]
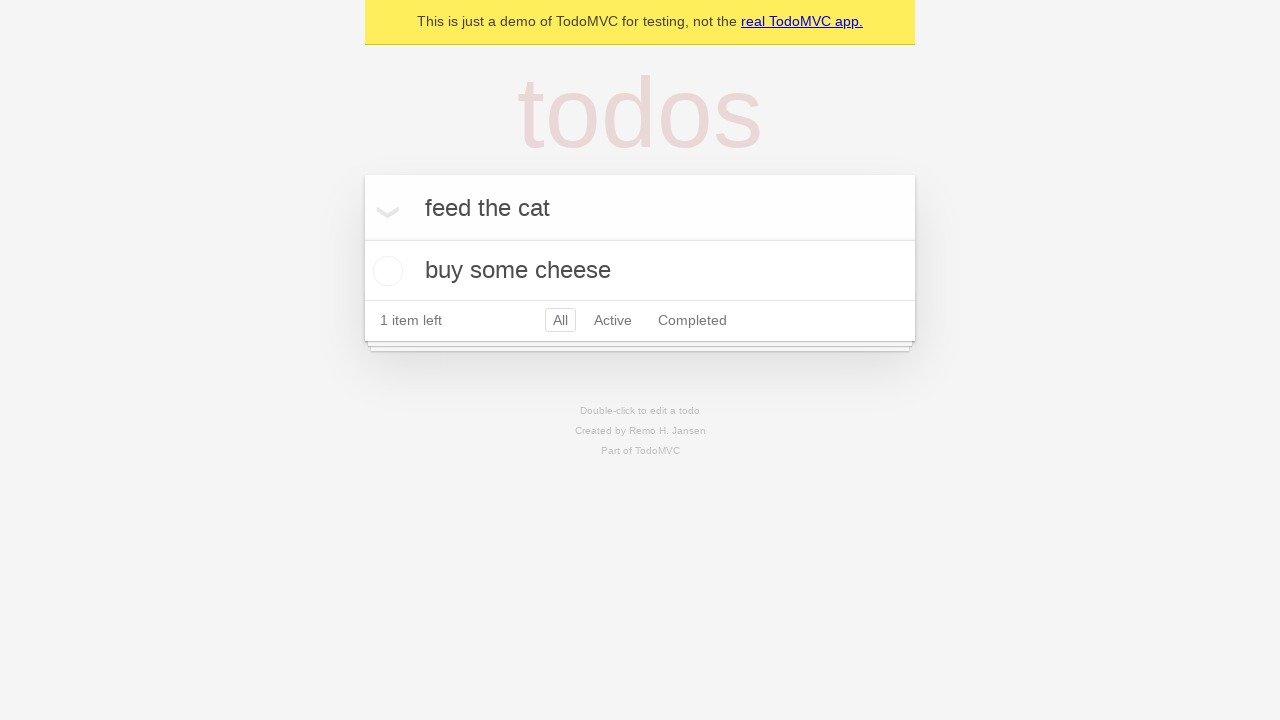

Pressed Enter to add second todo on internal:attr=[placeholder="What needs to be done?"i]
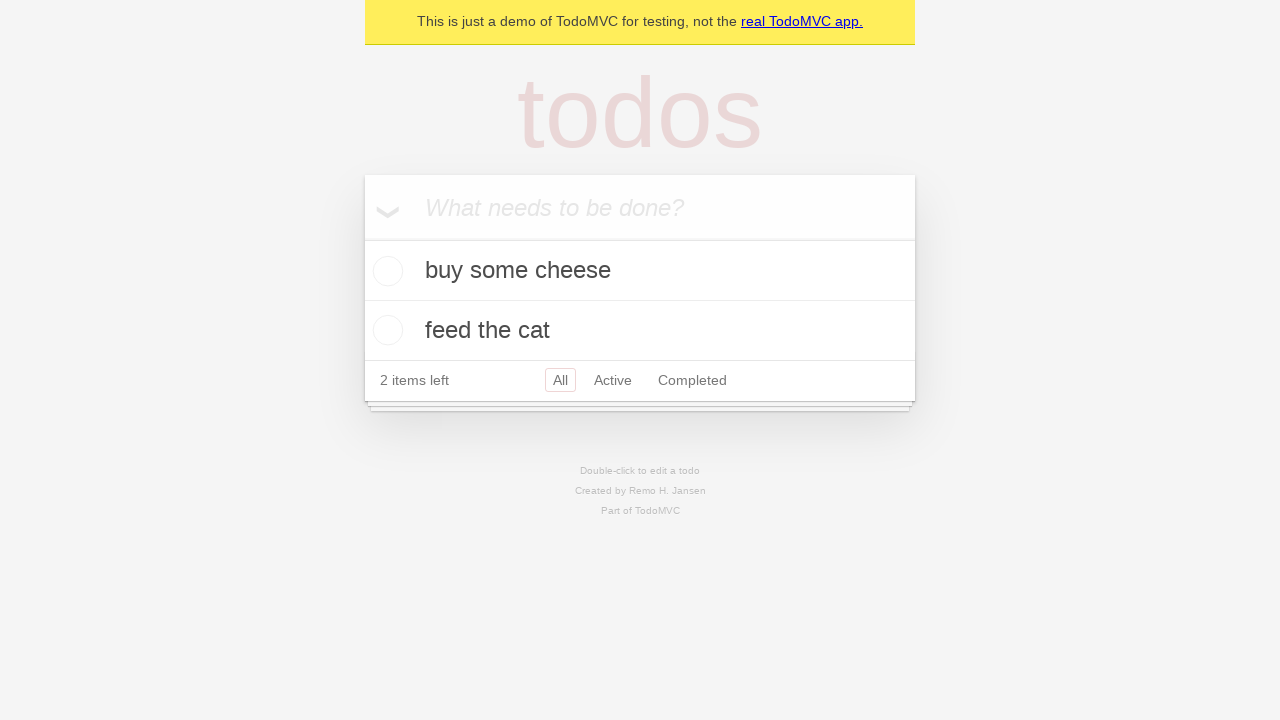

Filled third todo input with 'book a doctors appointment' on internal:attr=[placeholder="What needs to be done?"i]
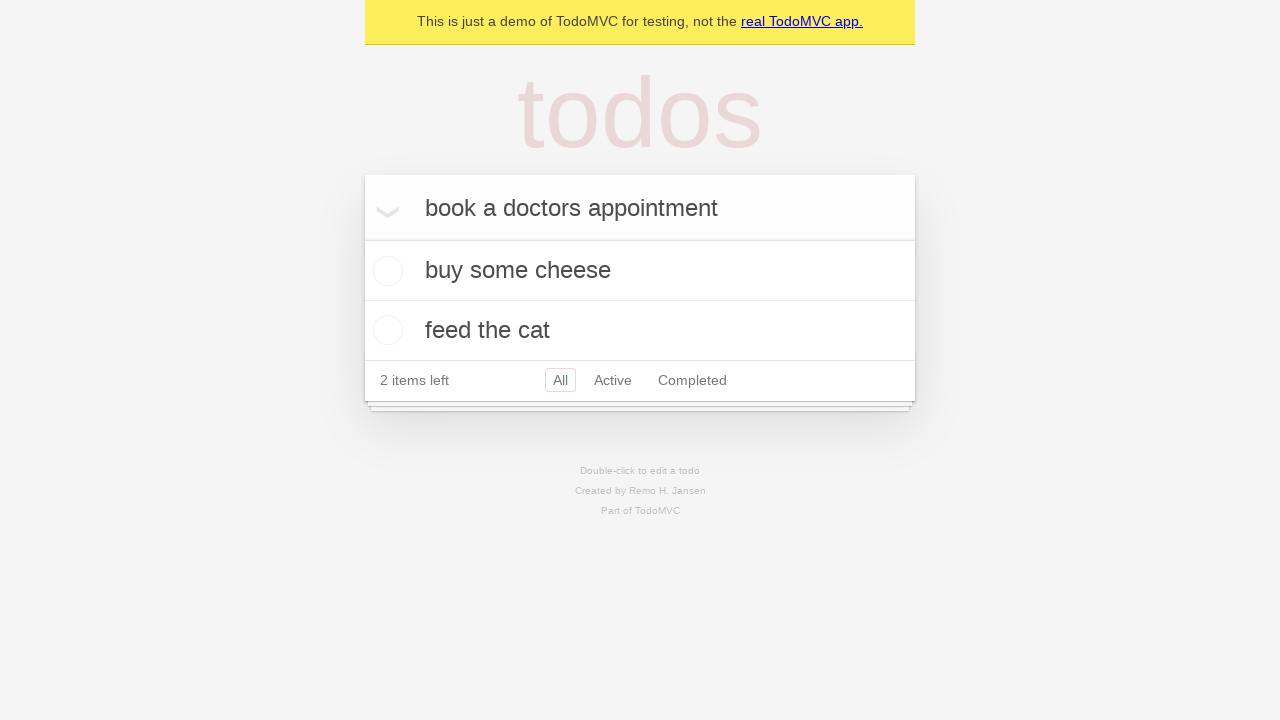

Pressed Enter to add third todo on internal:attr=[placeholder="What needs to be done?"i]
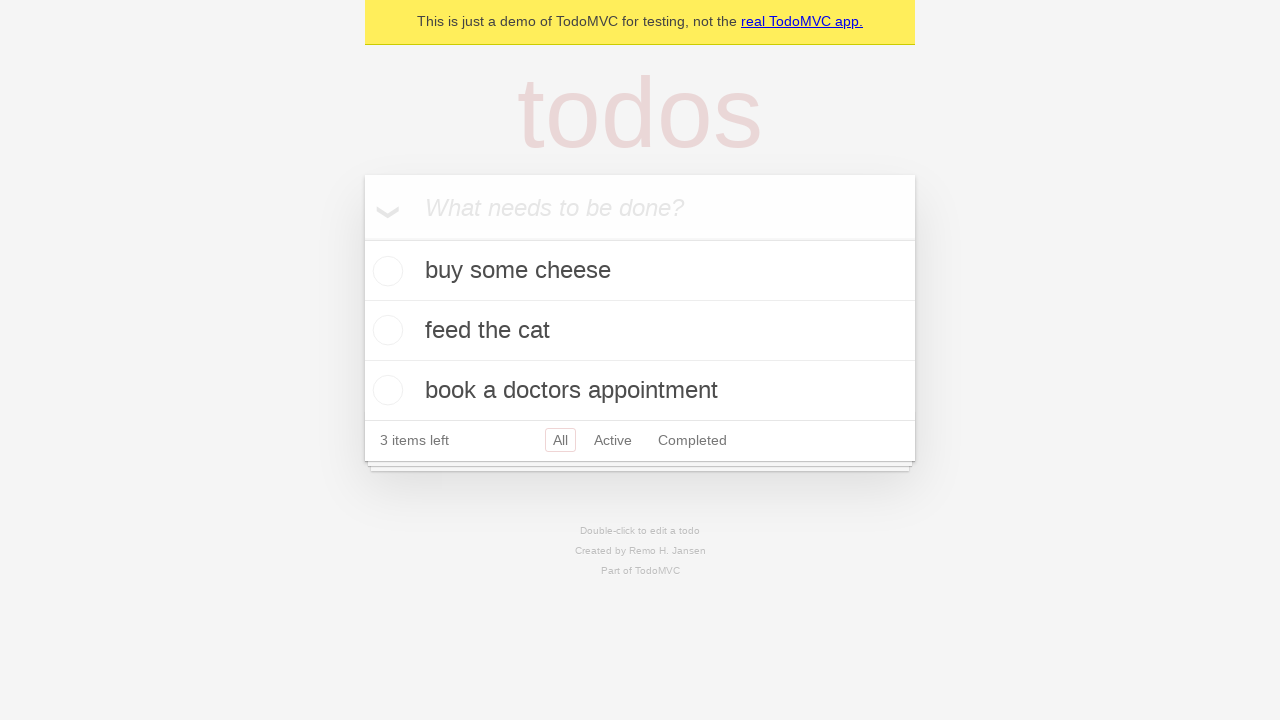

Verified all three todos were created
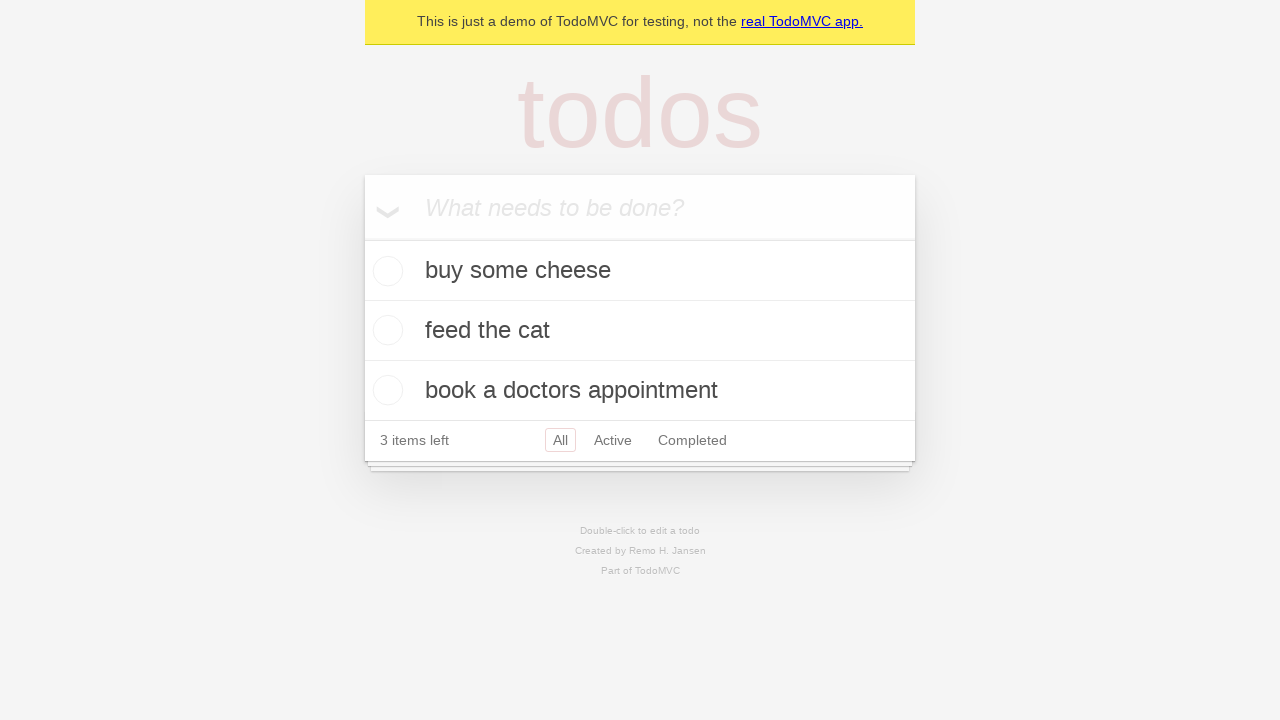

Located the 'Mark all as complete' toggle checkbox
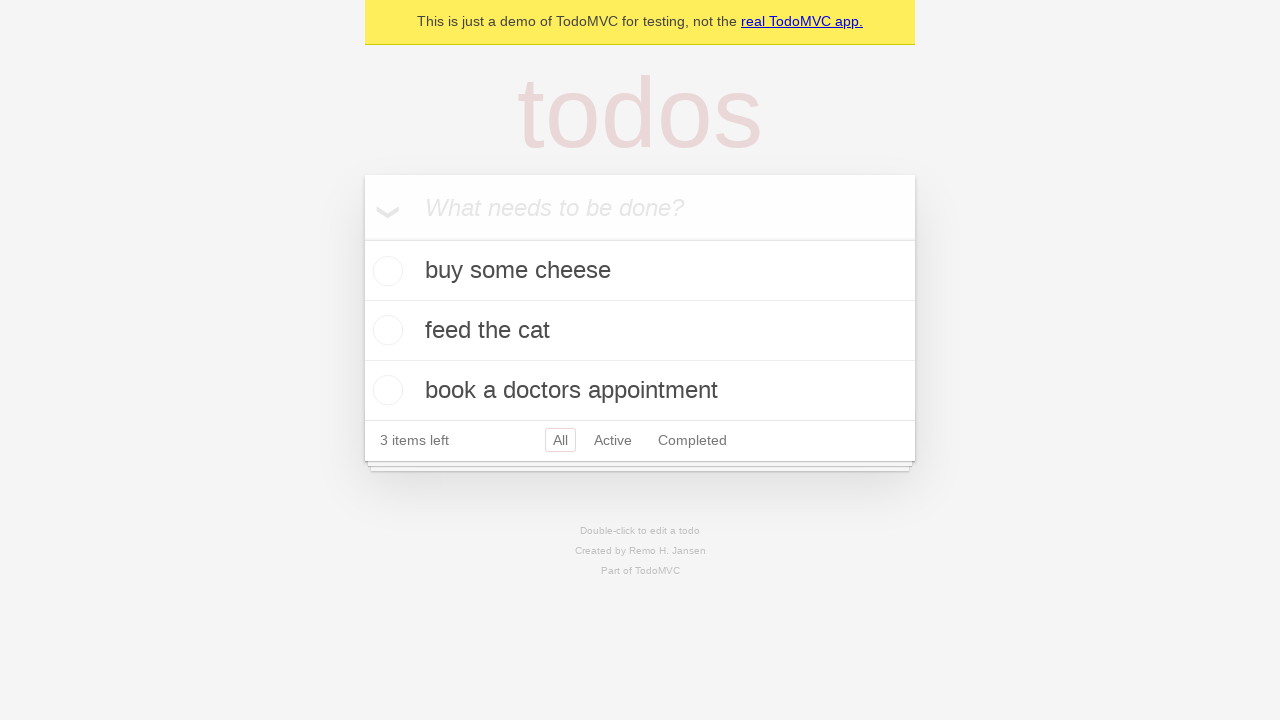

Checked the toggle all checkbox to mark all todos as completed at (362, 238) on internal:label="Mark all as complete"i
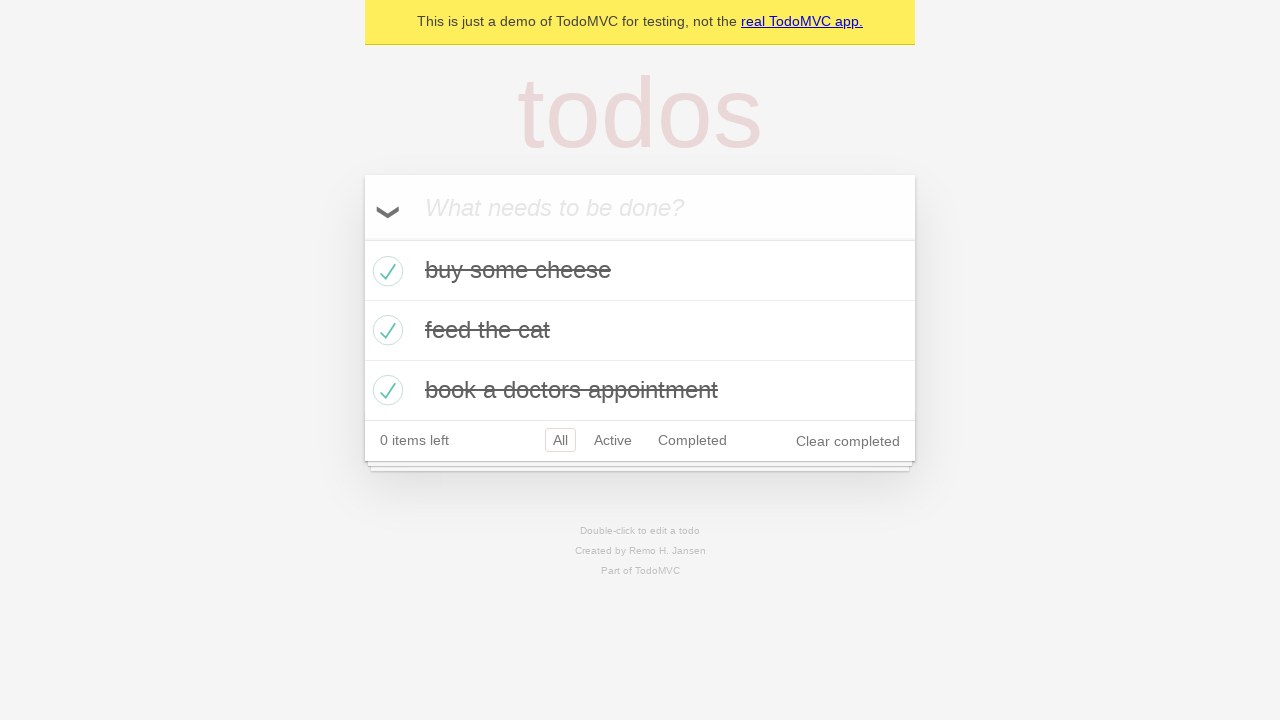

Unchecked the toggle all checkbox to unmark all todos at (362, 238) on internal:label="Mark all as complete"i
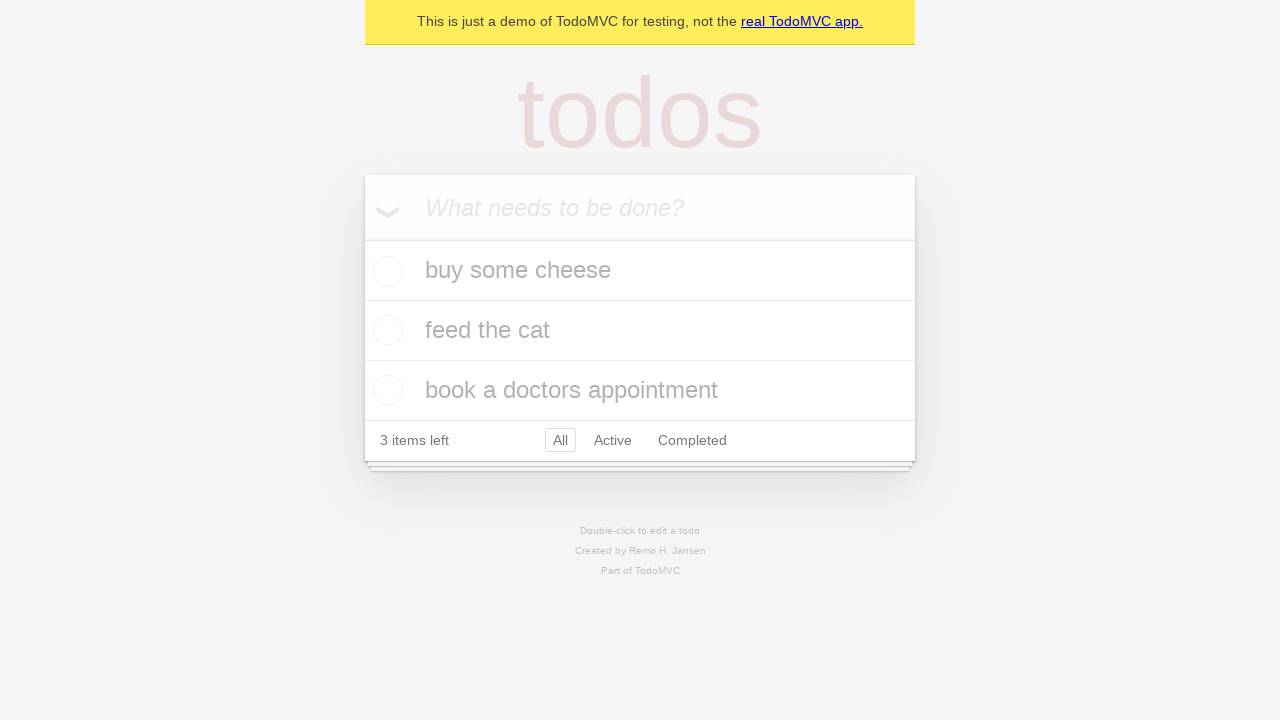

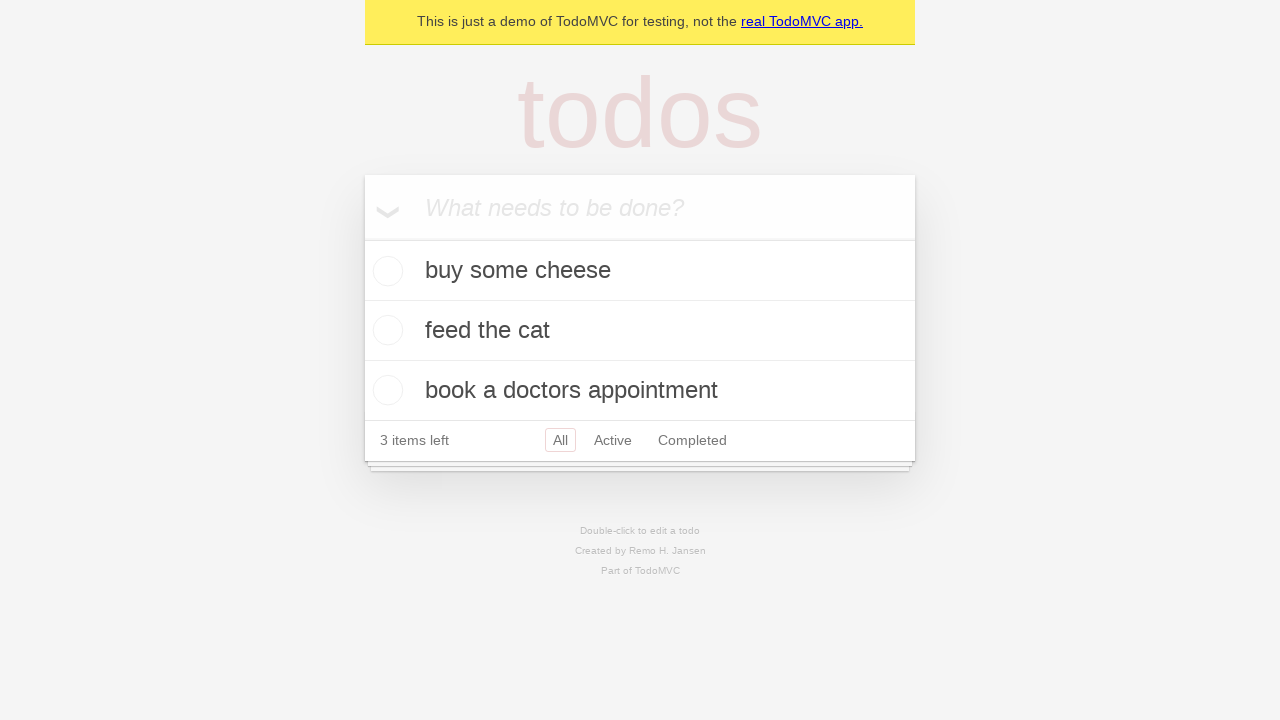